Tests the registration form validation by clicking the register button without filling any fields, then verifying that error messages appear indicating required fields must be filled.

Starting URL: https://b2c.passport.rt.ru/

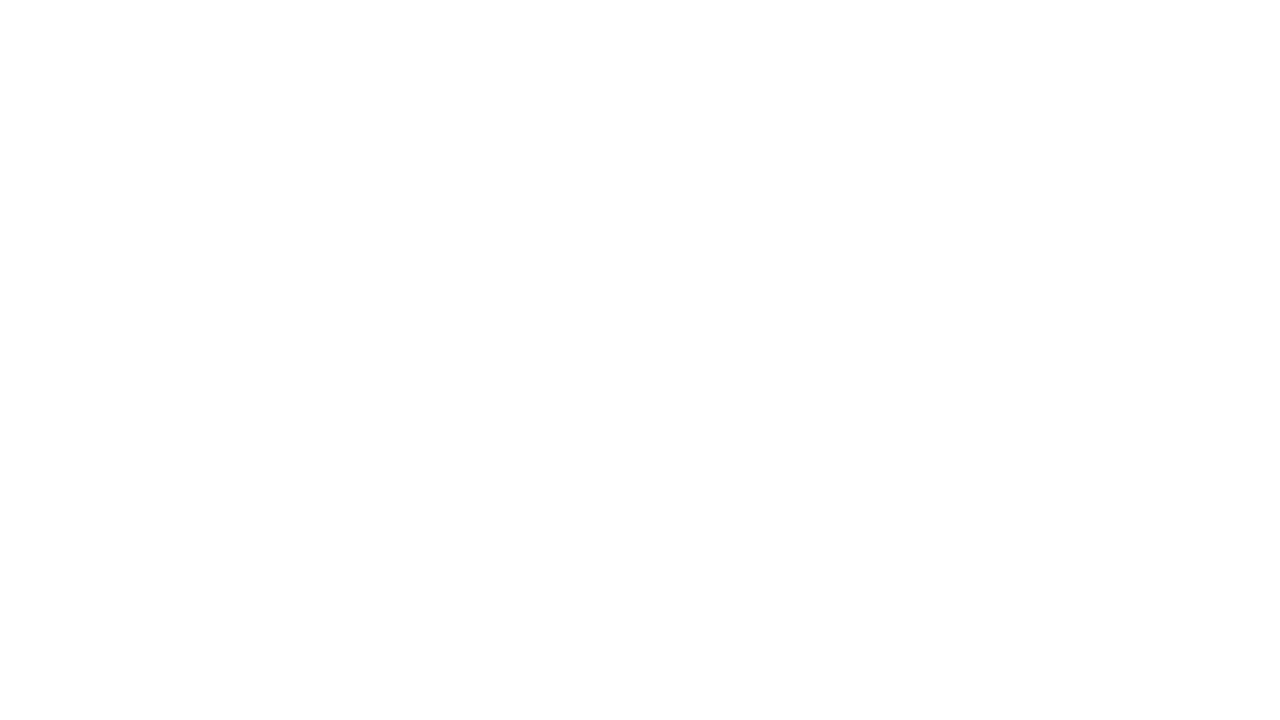

Clicked on registration link at (1010, 656) on a:has-text('Зарегистрироваться'), a:has-text('Регистрация')
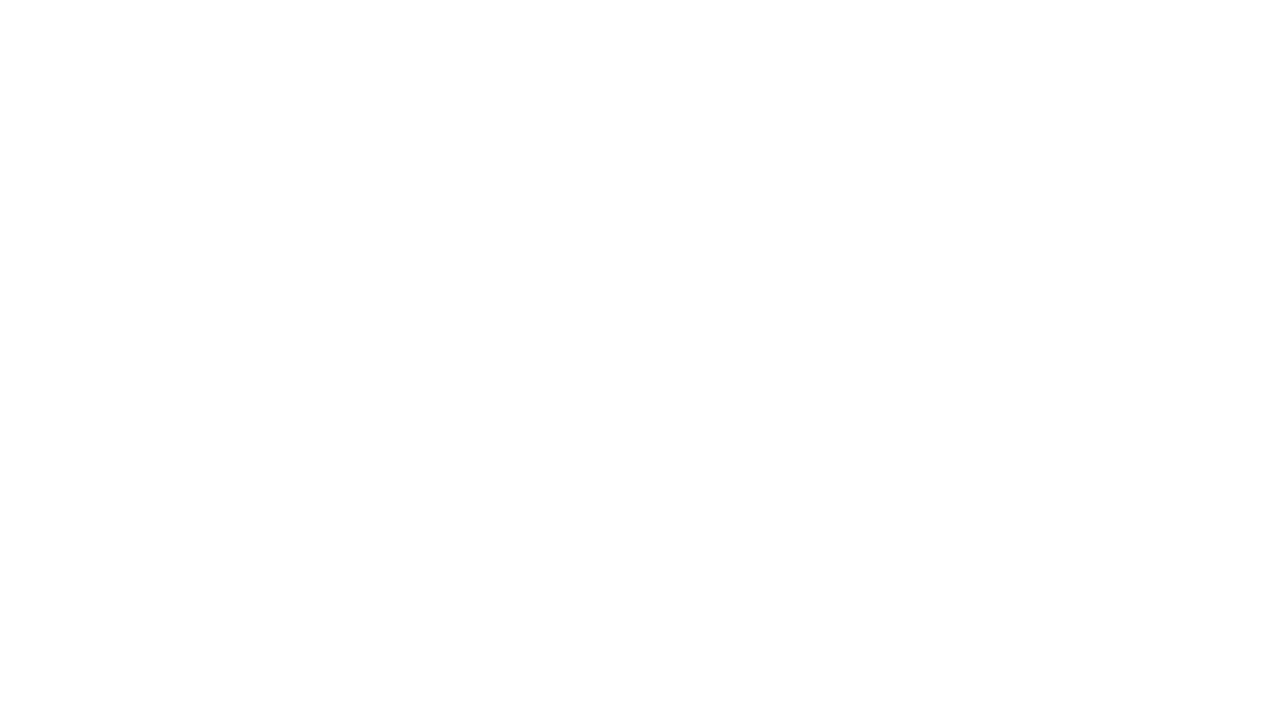

Registration form loaded and register button appeared
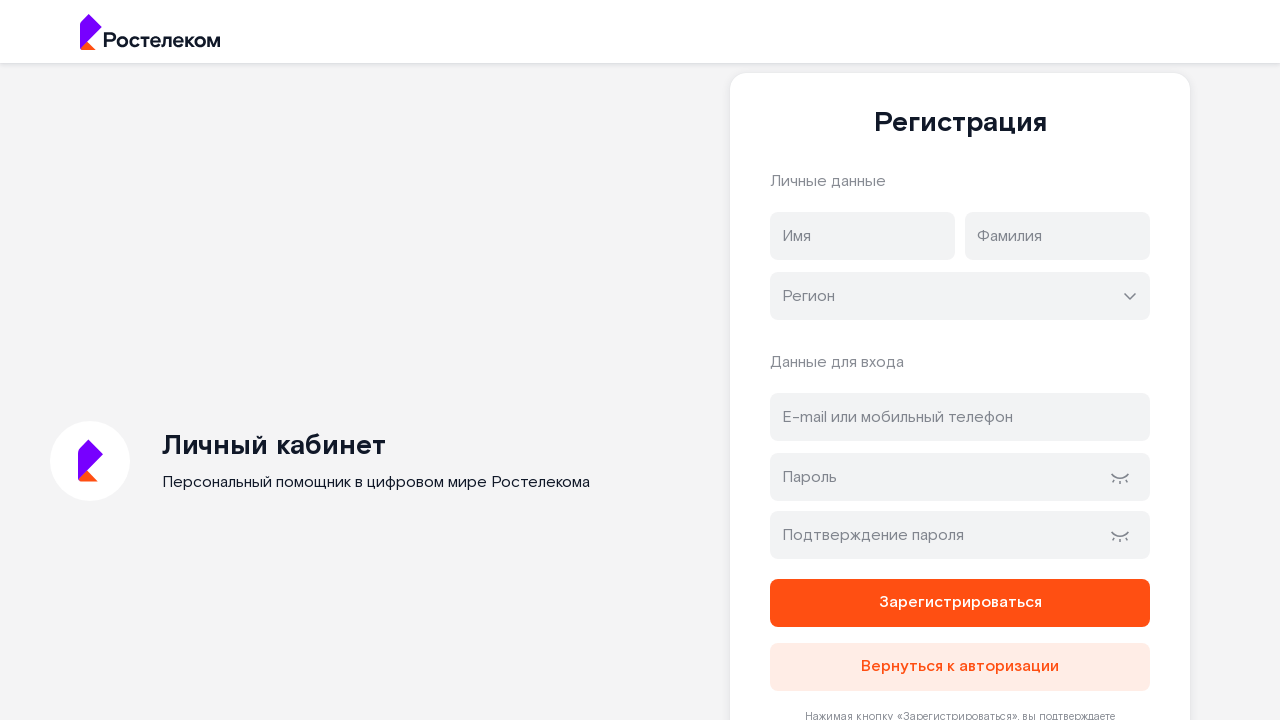

Clicked register button without filling any fields at (960, 603) on button:has-text('Зарегистрироваться')
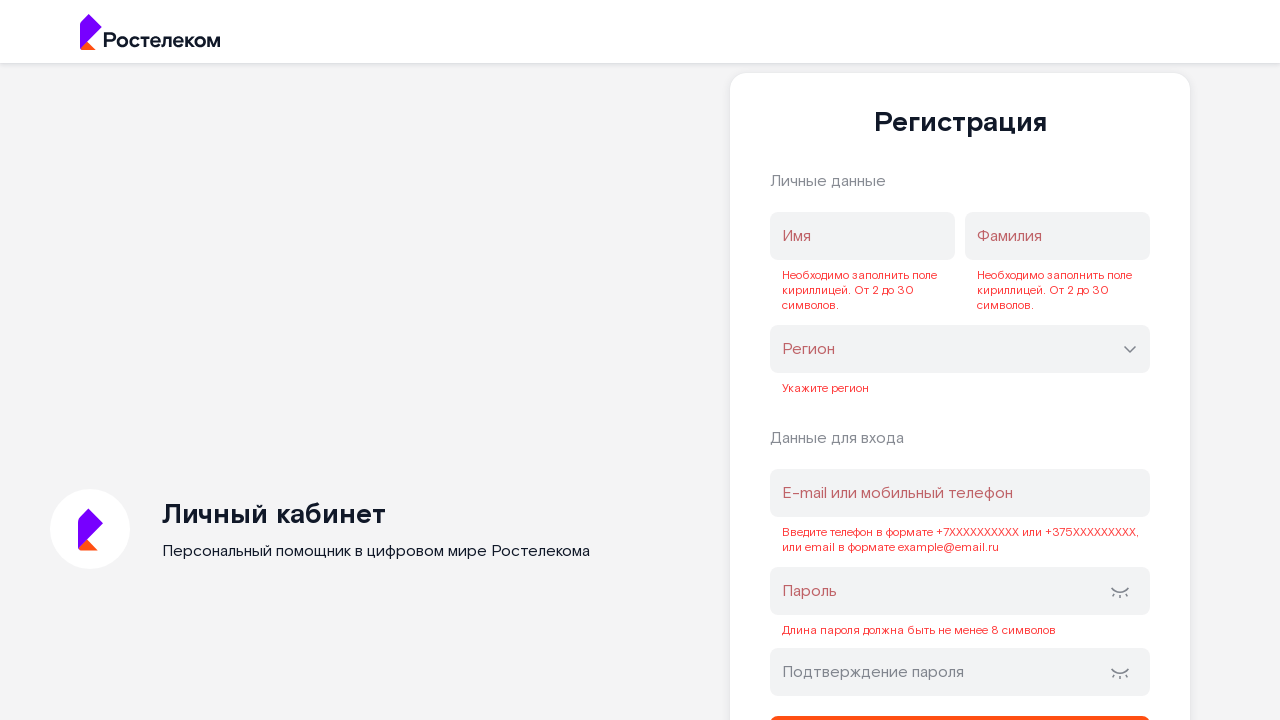

Error messages appeared indicating required fields must be filled
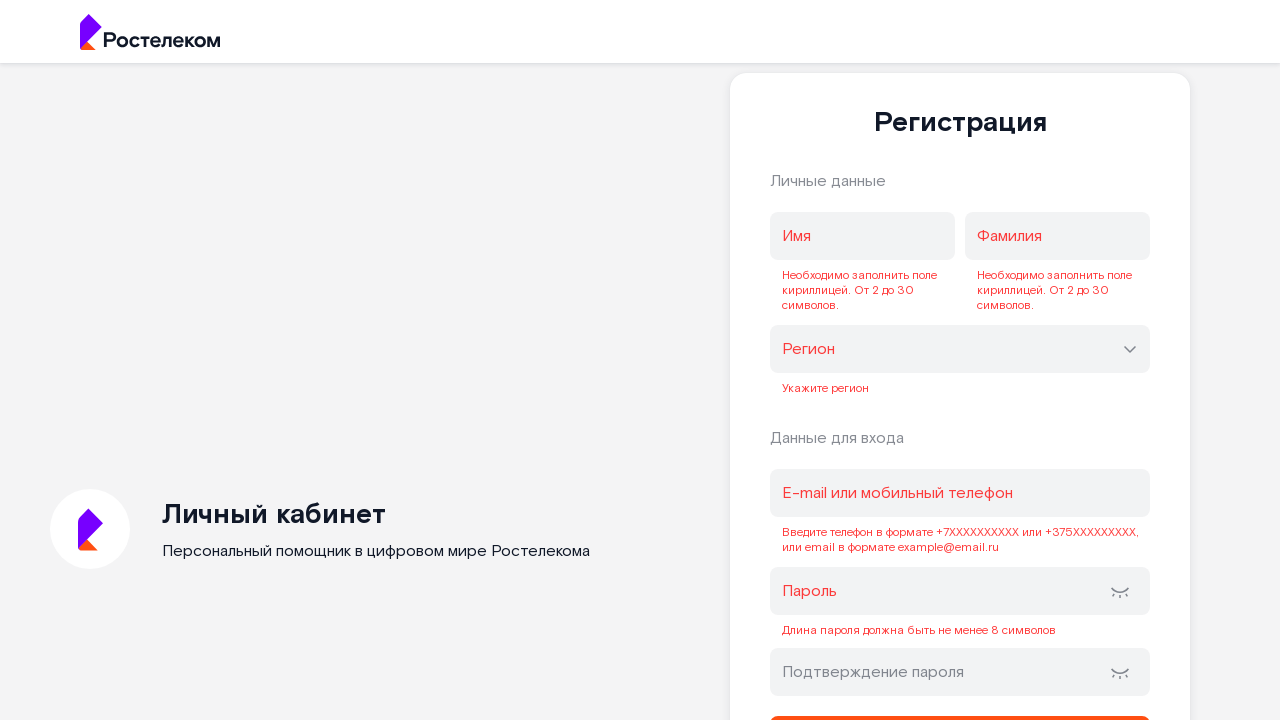

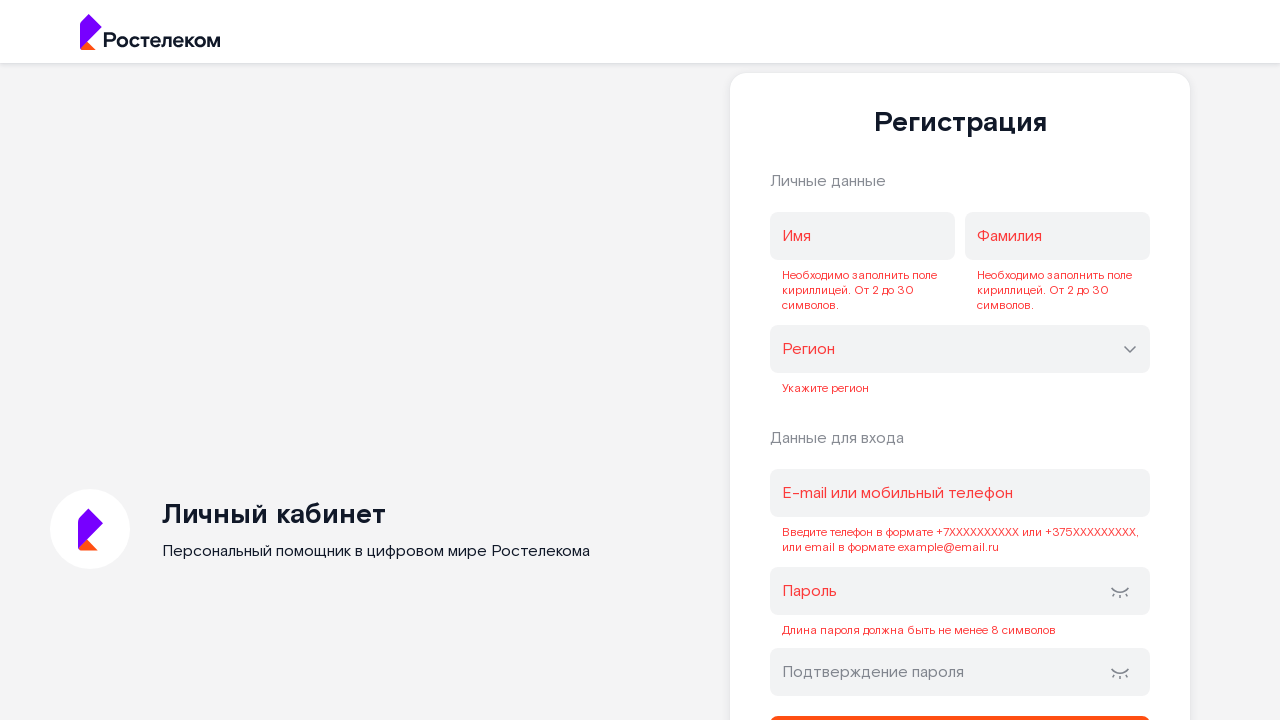